Tests drag and drop functionality by dragging the "Acceptable" element and dropping it onto the "Drop Here" target area on a drag-and-drop test page.

Starting URL: https://testotomasyonu.com/droppable

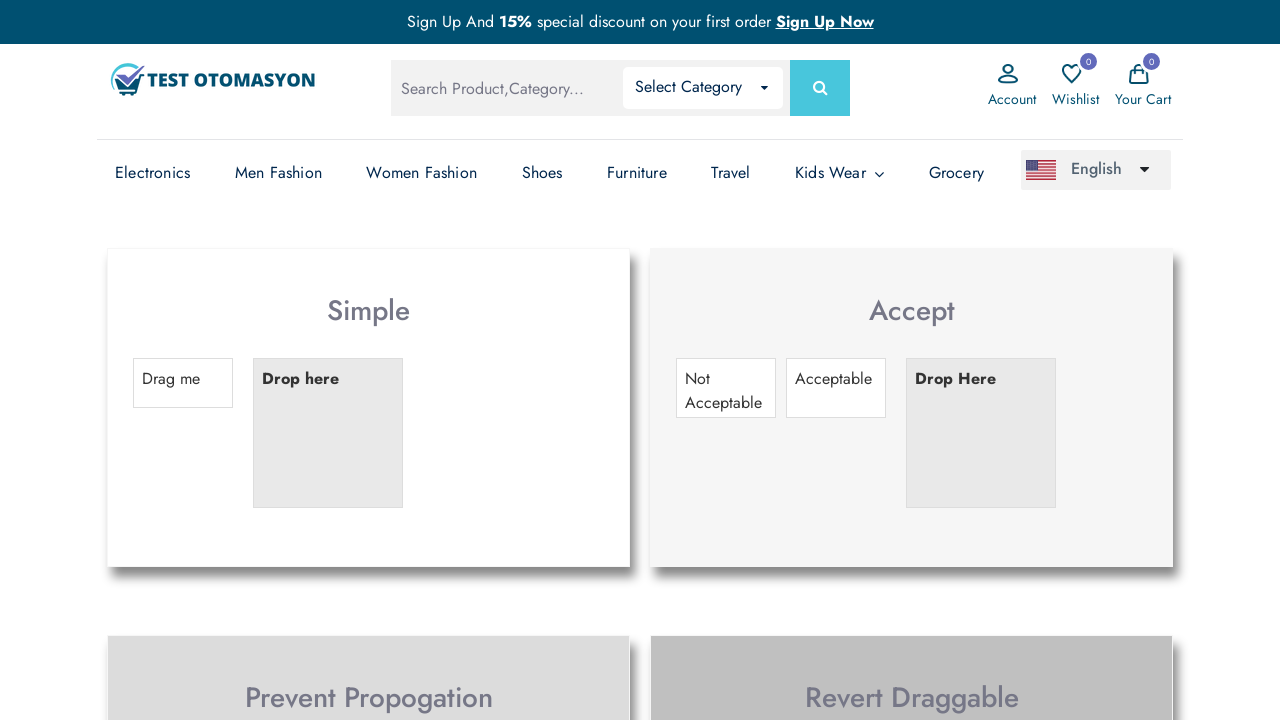

Navigated to drag-and-drop test page
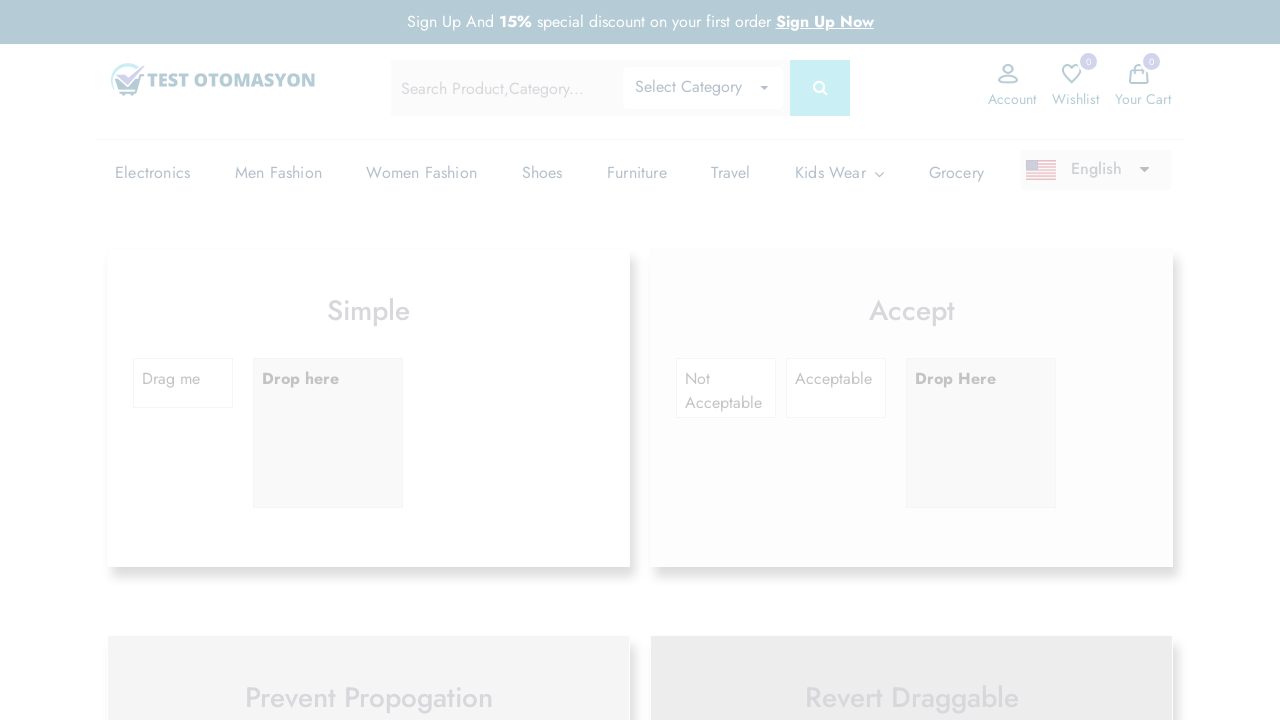

Located the 'Acceptable' draggable element
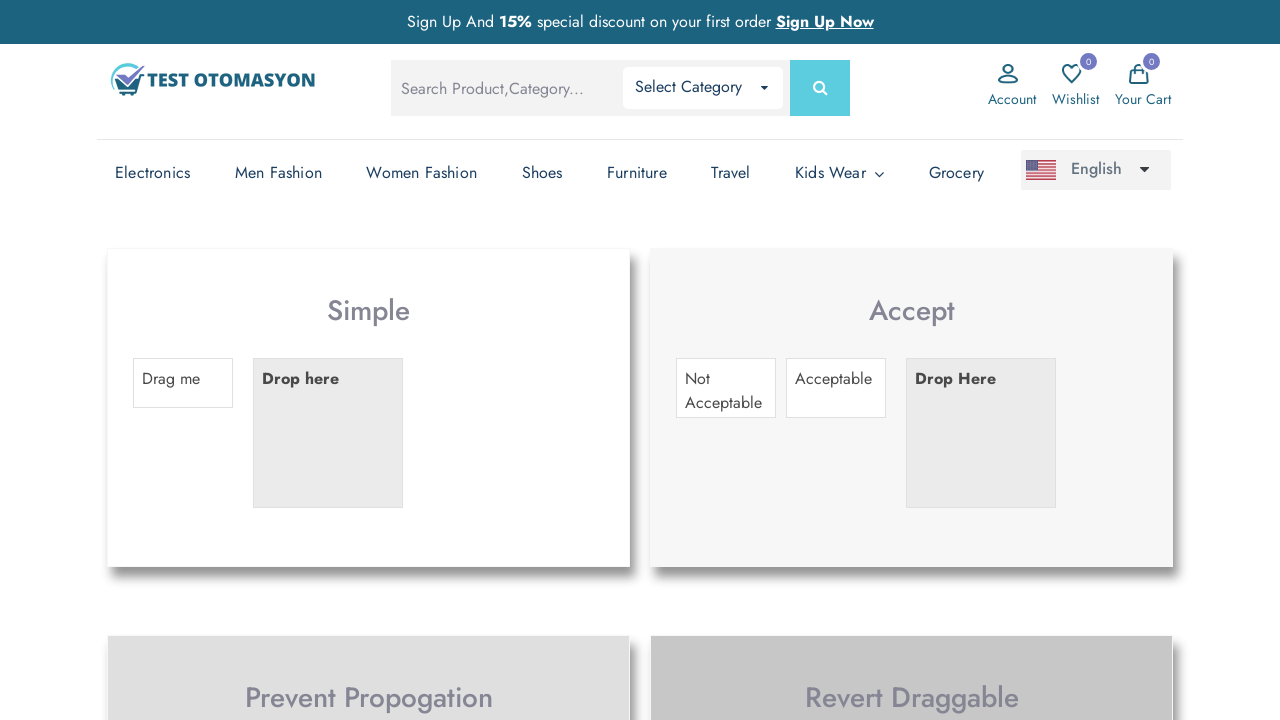

Located the 'Drop Here' target area
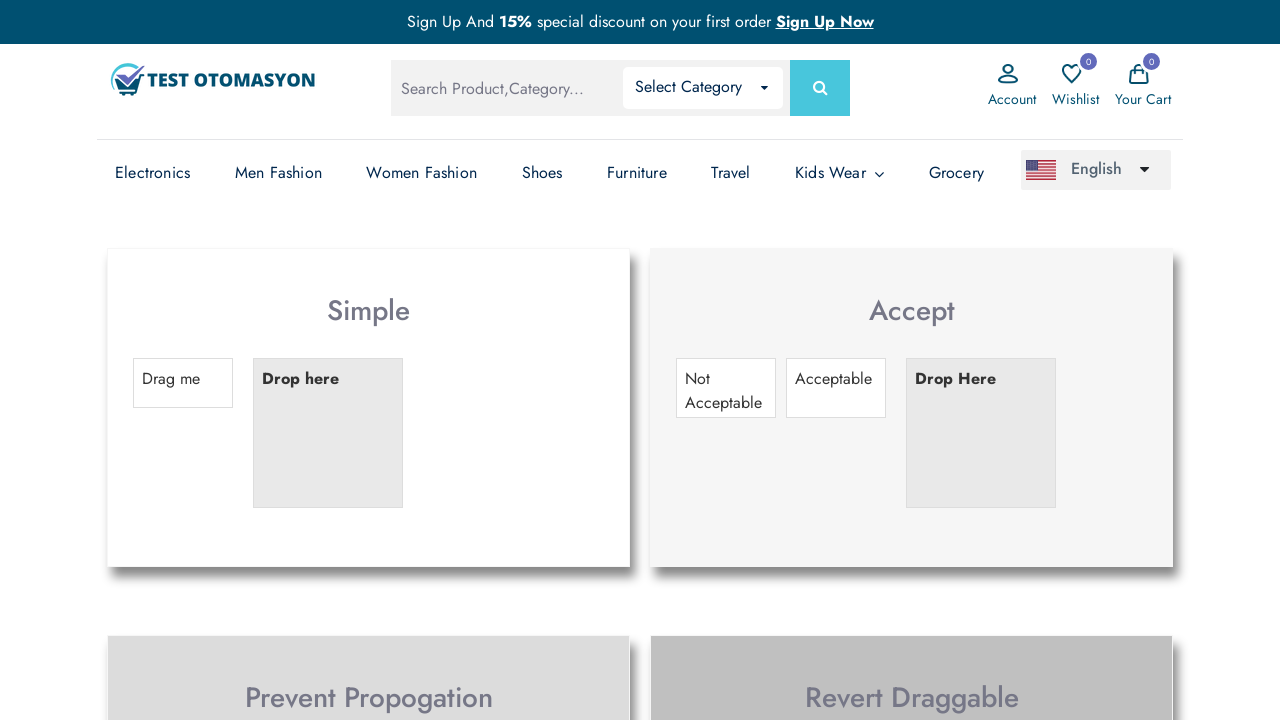

Dragged 'Acceptable' element and dropped it onto 'Drop Here' target area at (981, 433)
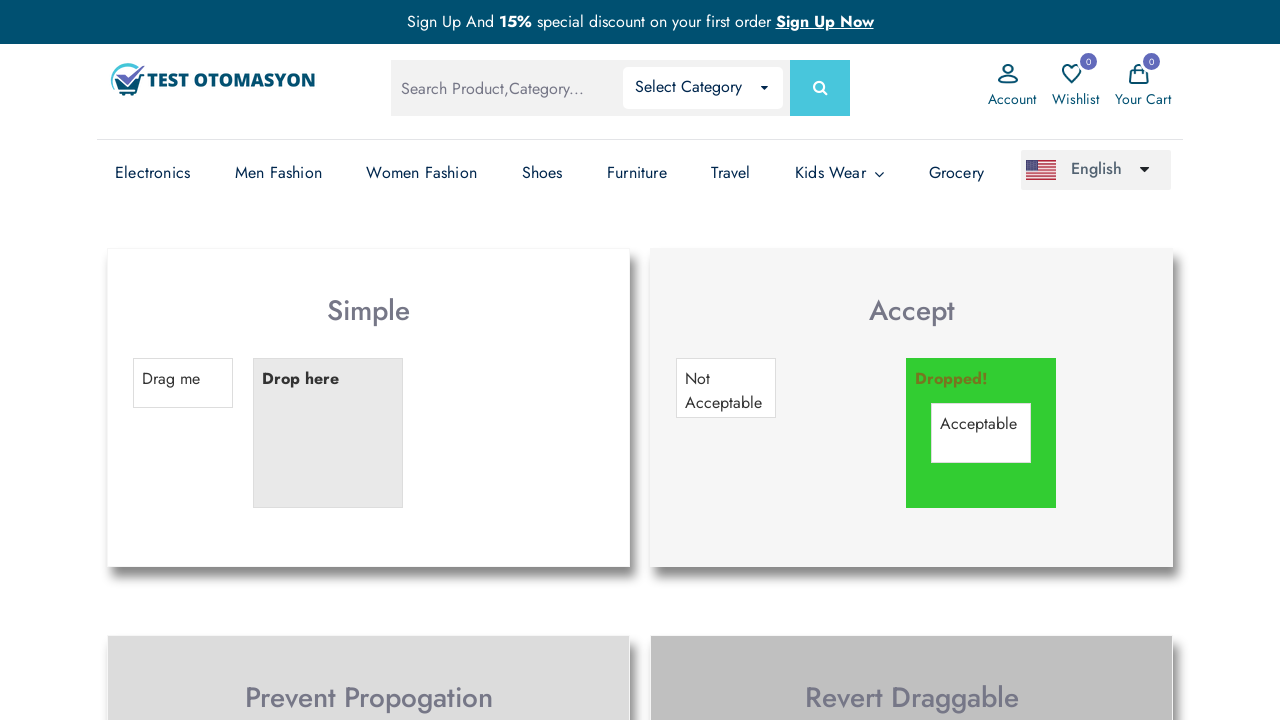

Verified drop completed successfully - target text changed to 'Dropped!'
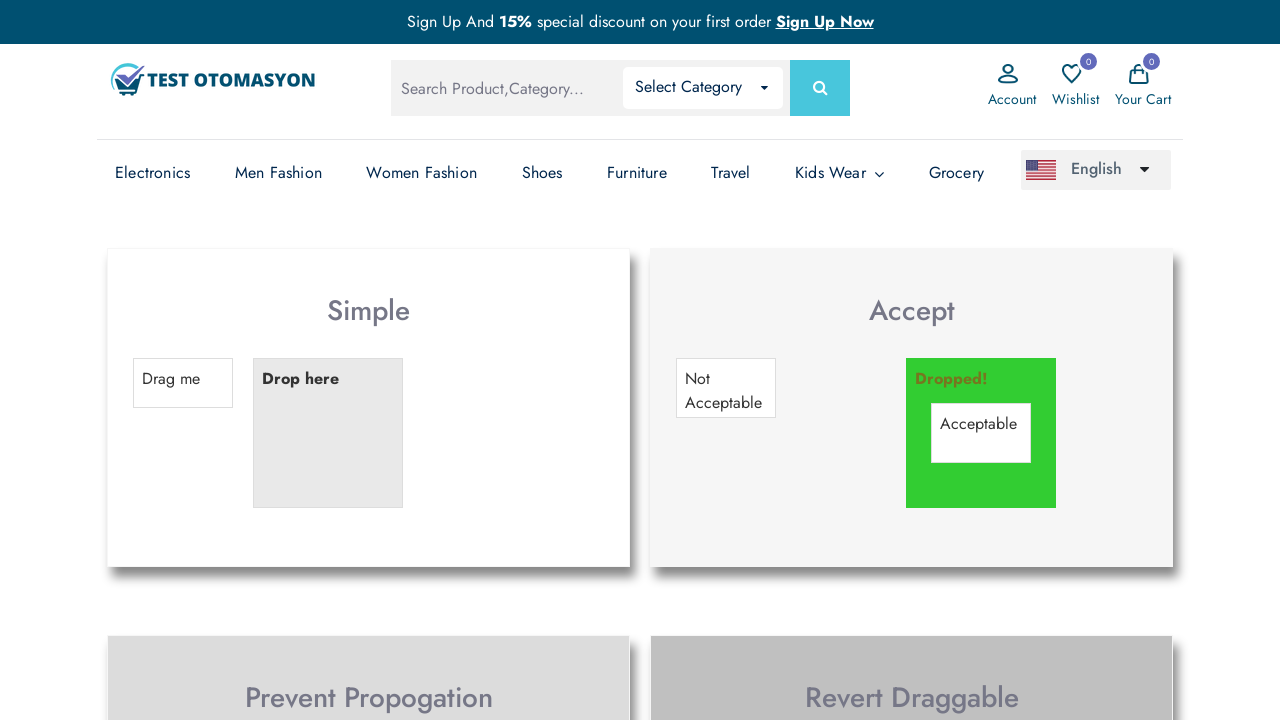

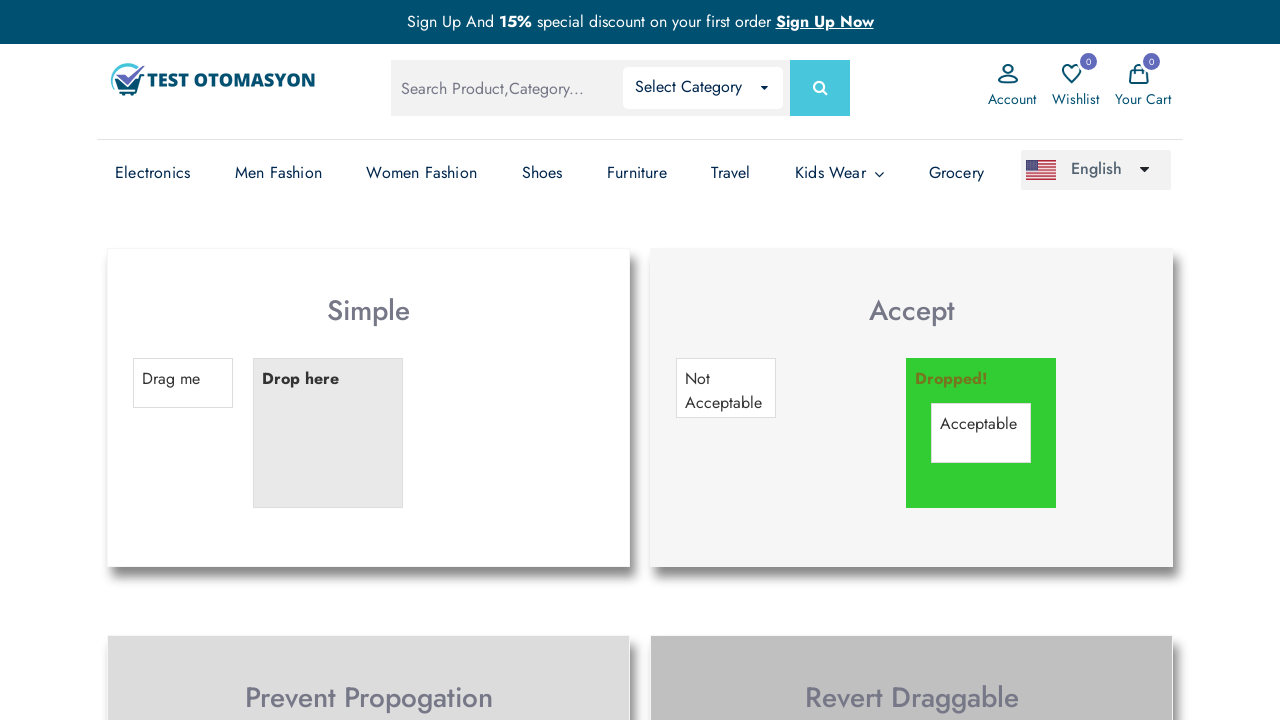